Tests hovering over the shop menu and clicking on internet links to navigate to the internet page

Starting URL: https://www.verizon.com/?lid=//global//residential

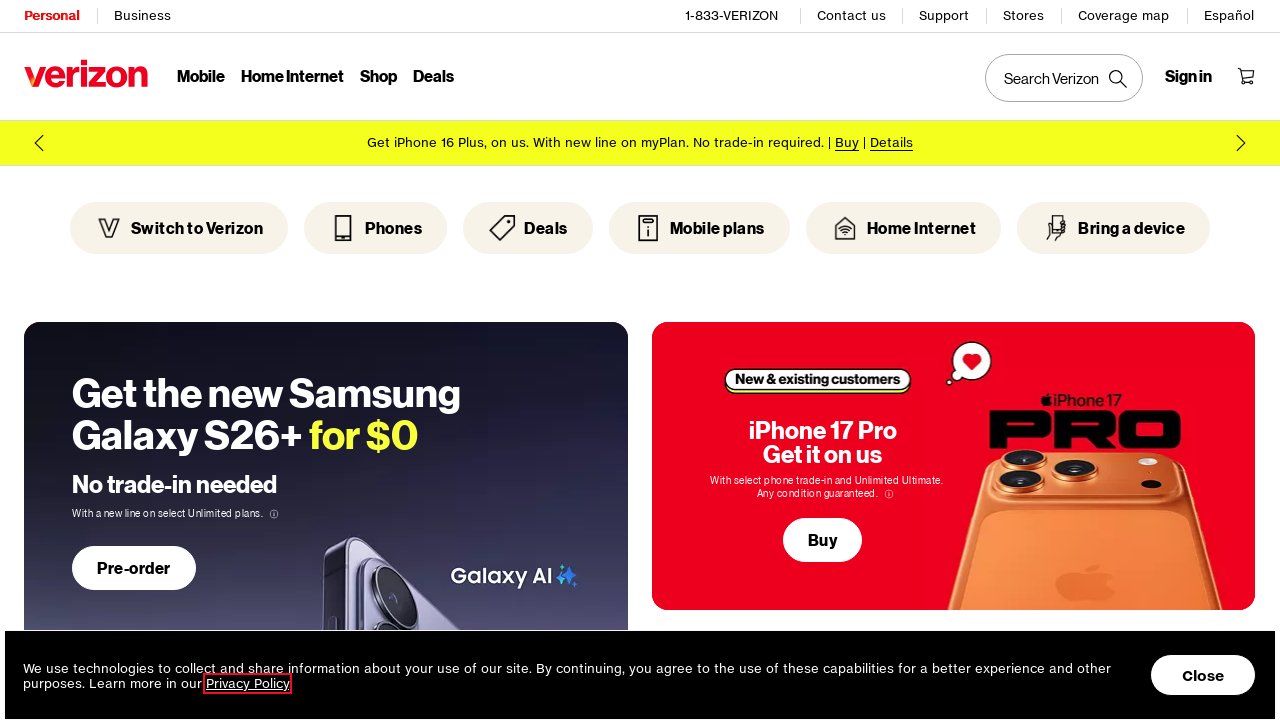

Hovered over Shop menu at (378, 77) on text=Shop
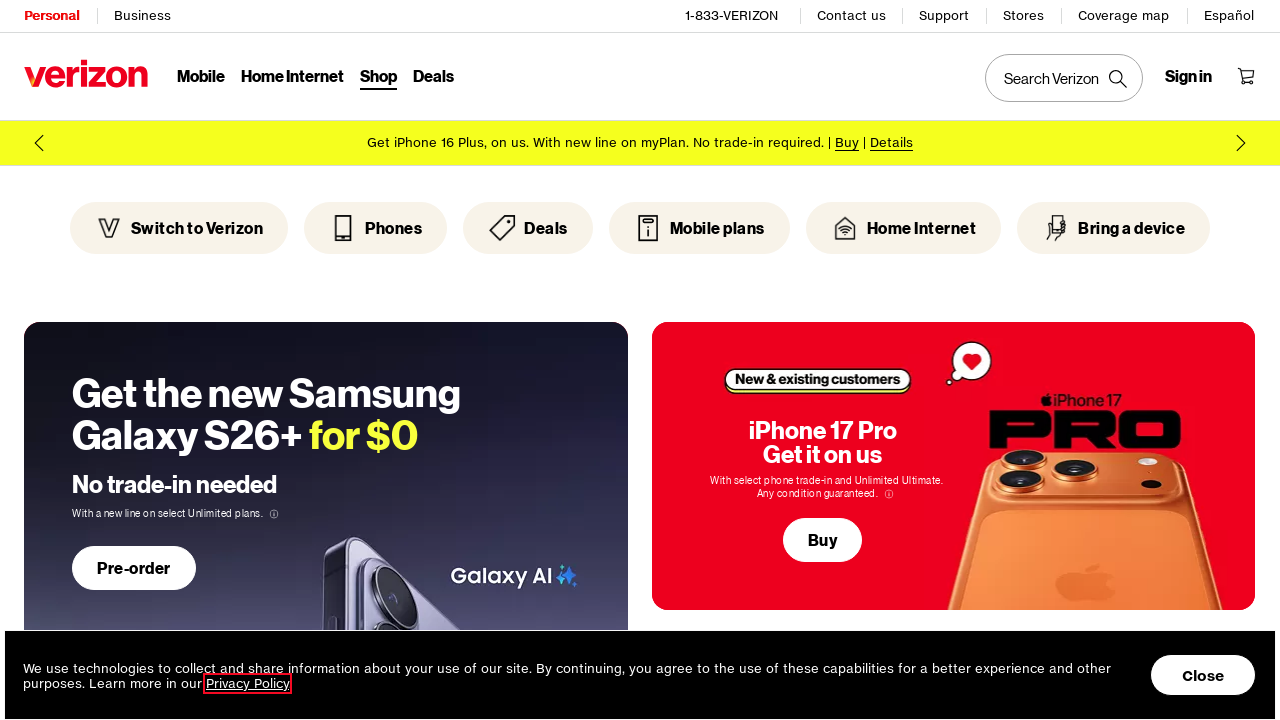

Clicked on Internet link to navigate to internet page at (292, 77) on text=Internet
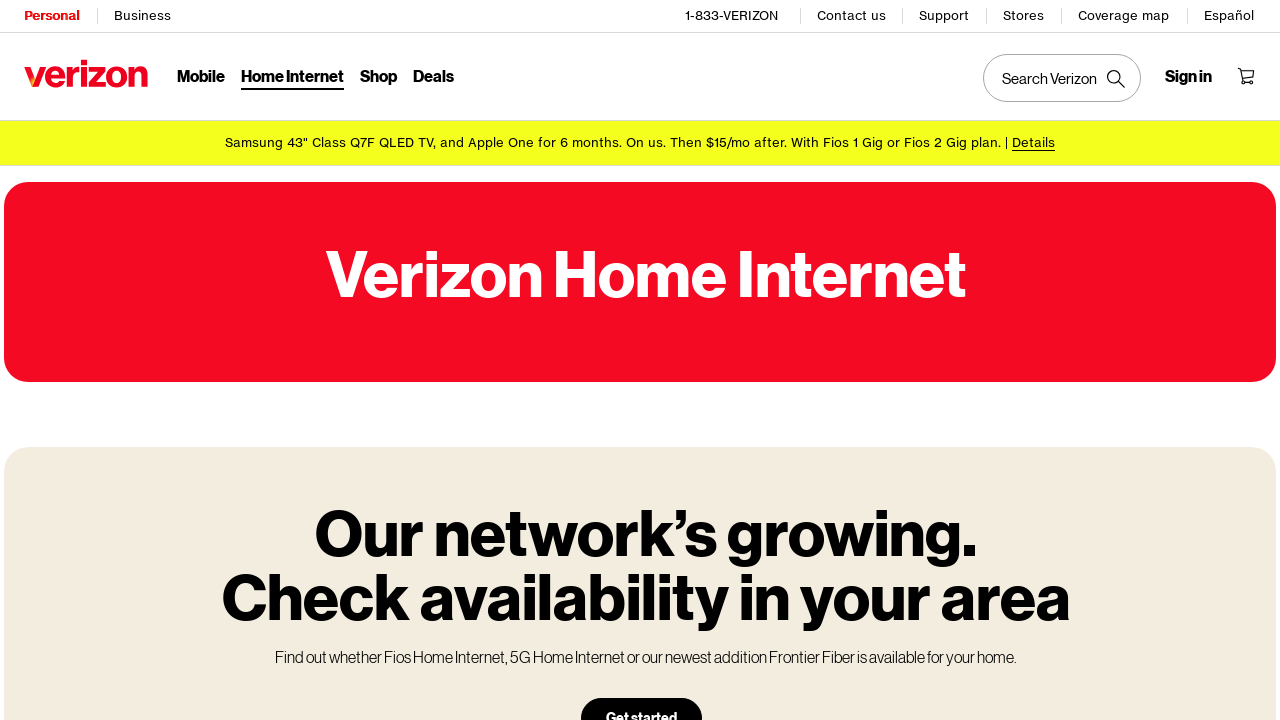

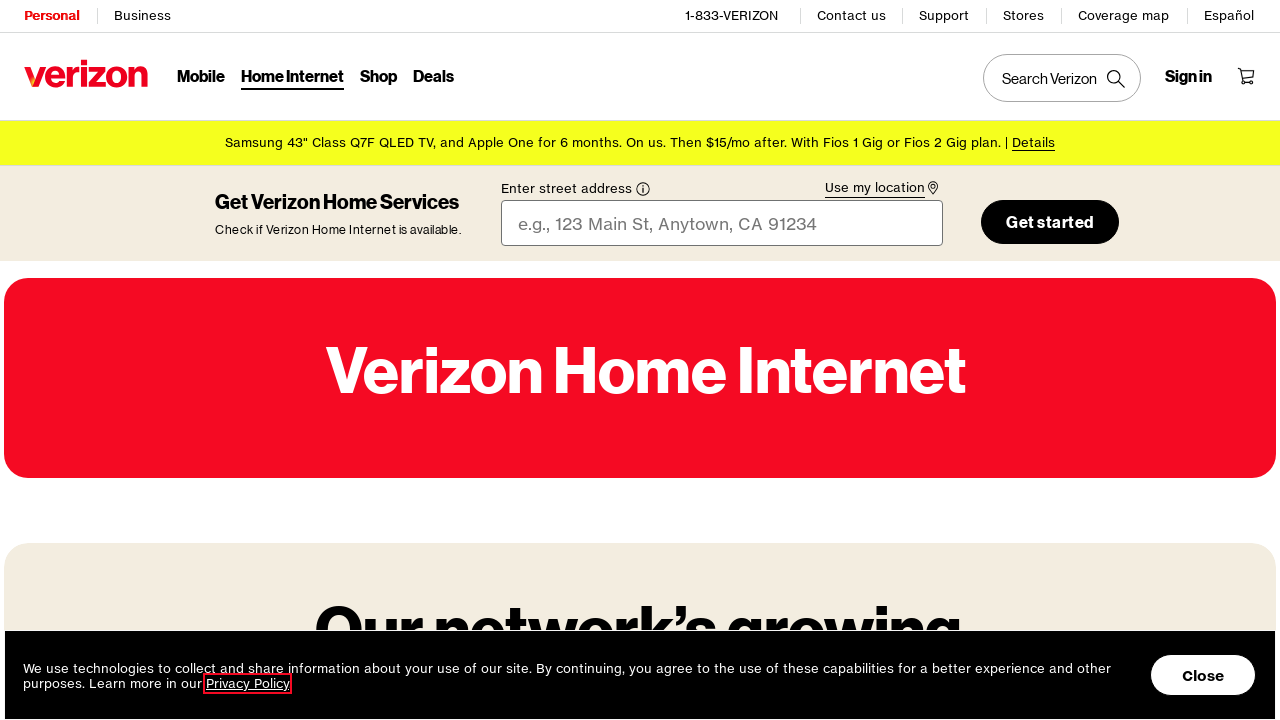